Navigates to a registration form page and interacts with a language selection dropdown/autocomplete field to verify available language options

Starting URL: http://demo.automationtesting.in/Register.html

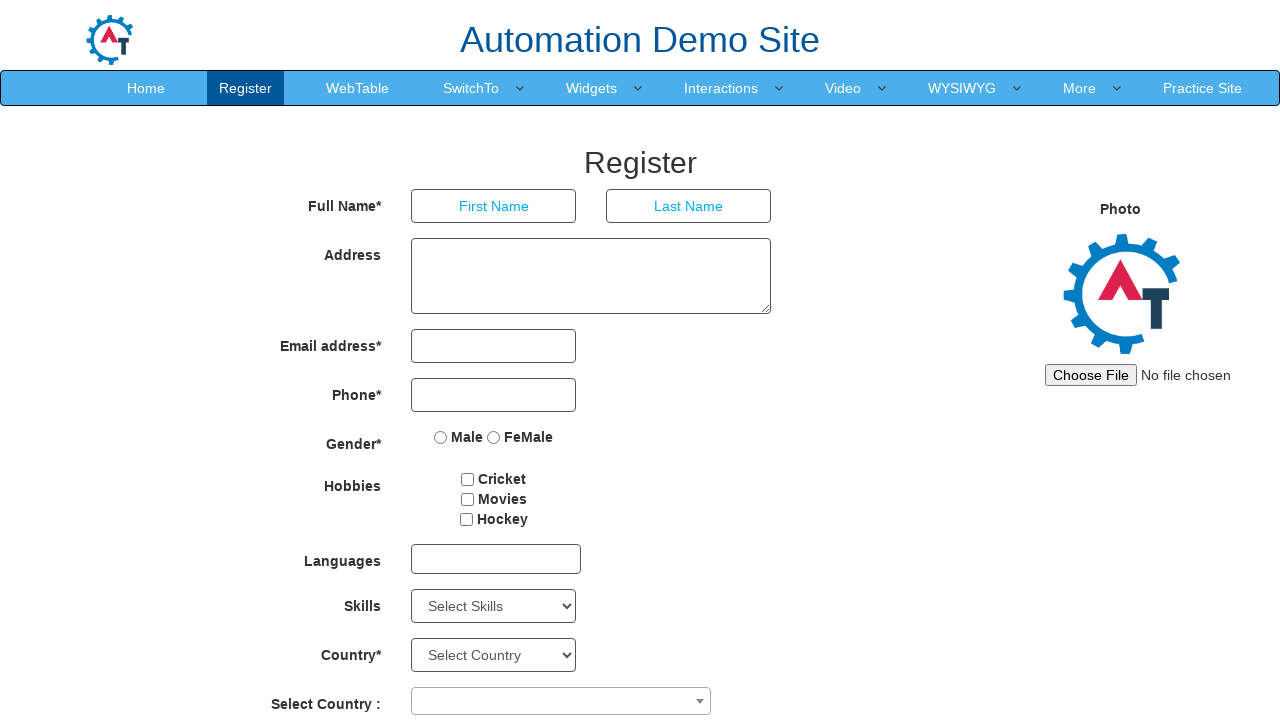

Waited 2 seconds for page to fully load
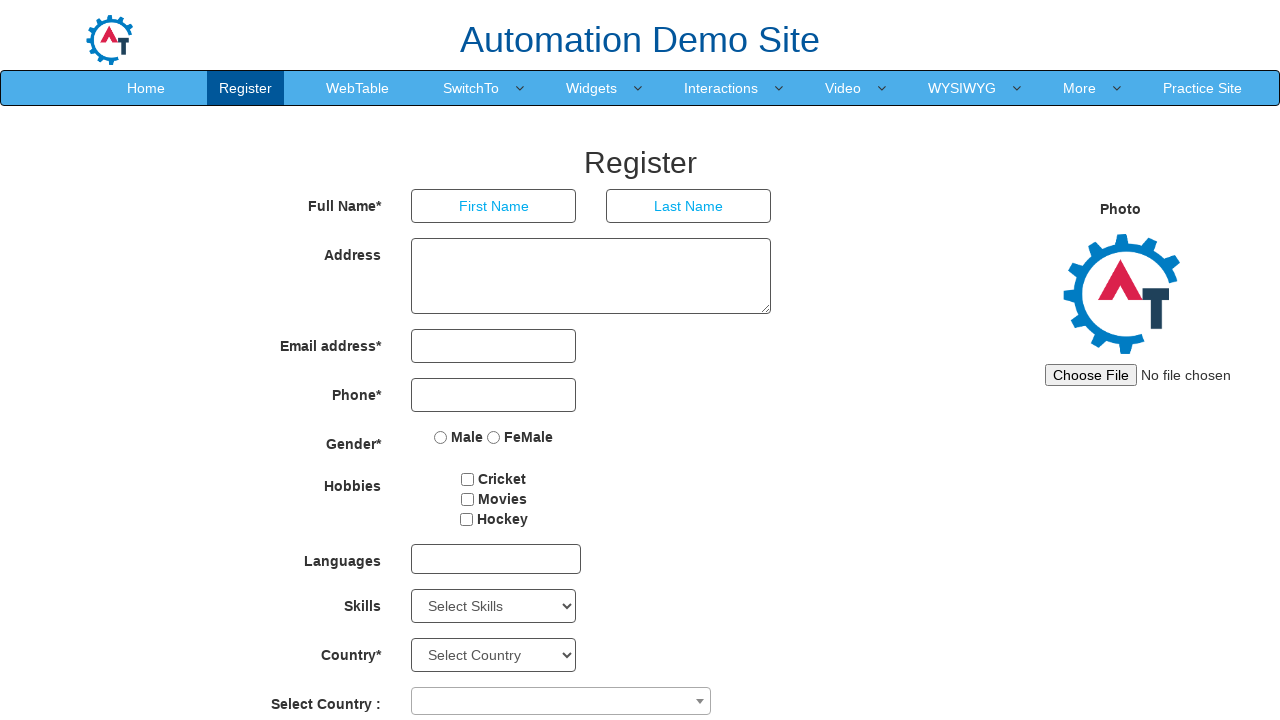

Clicked on the language dropdown trigger (#msdd) at (496, 559) on #msdd
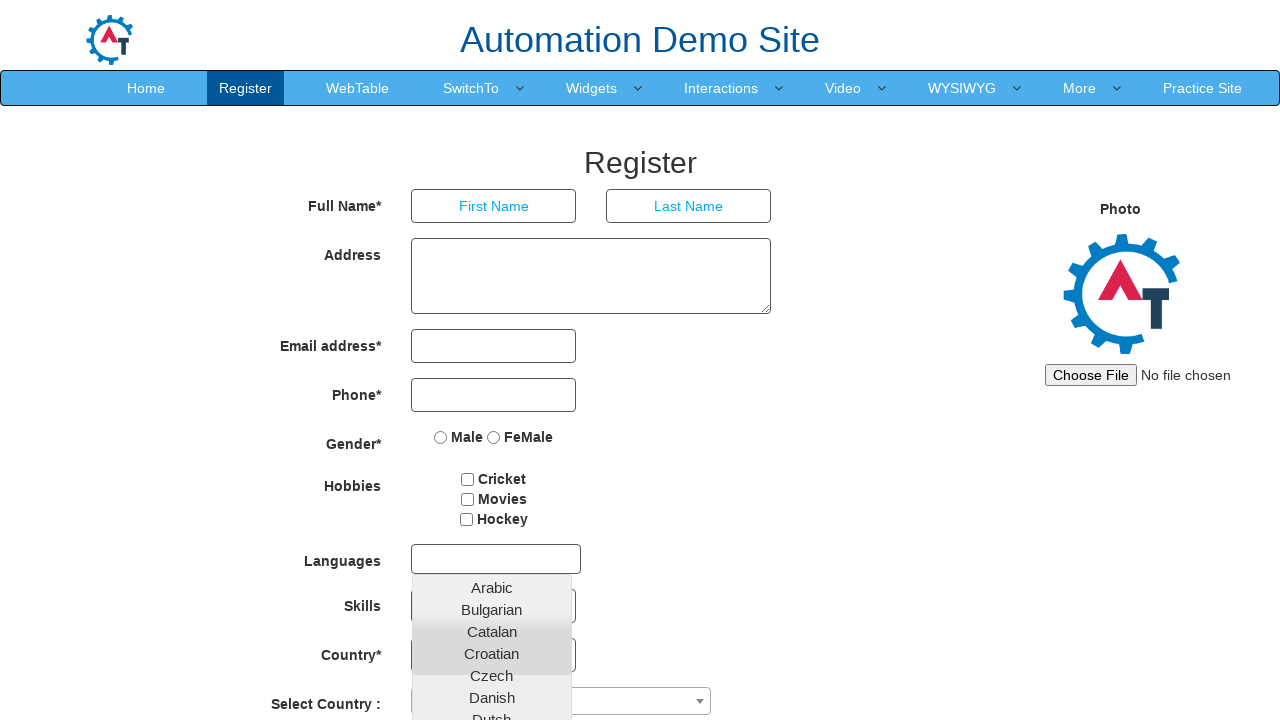

Language options dropdown became visible
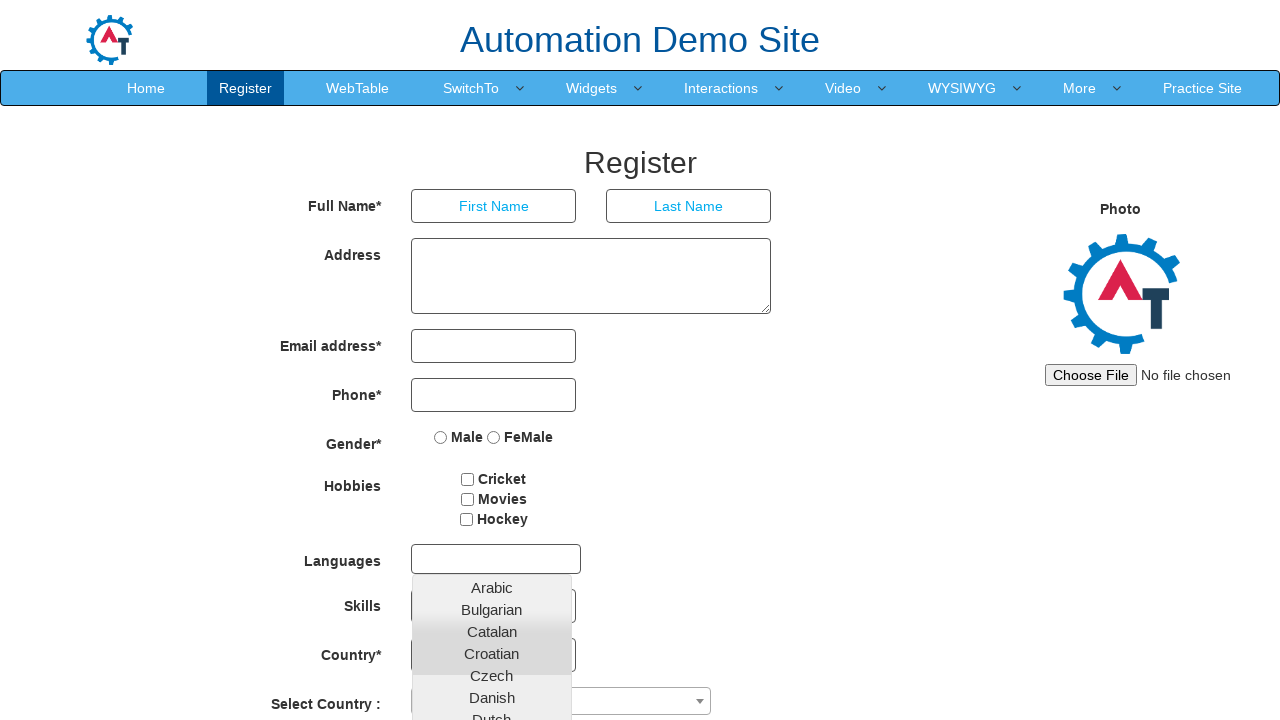

Retrieved all language option elements from the dropdown
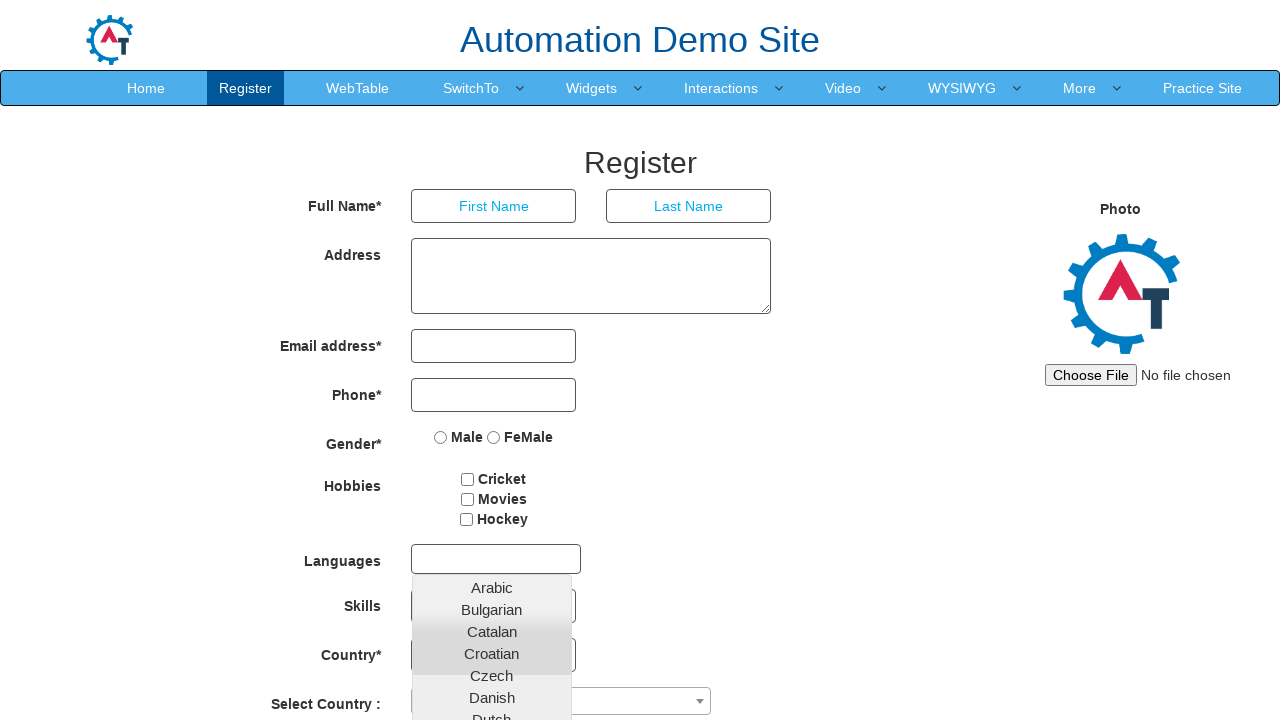

Verified language option is visible
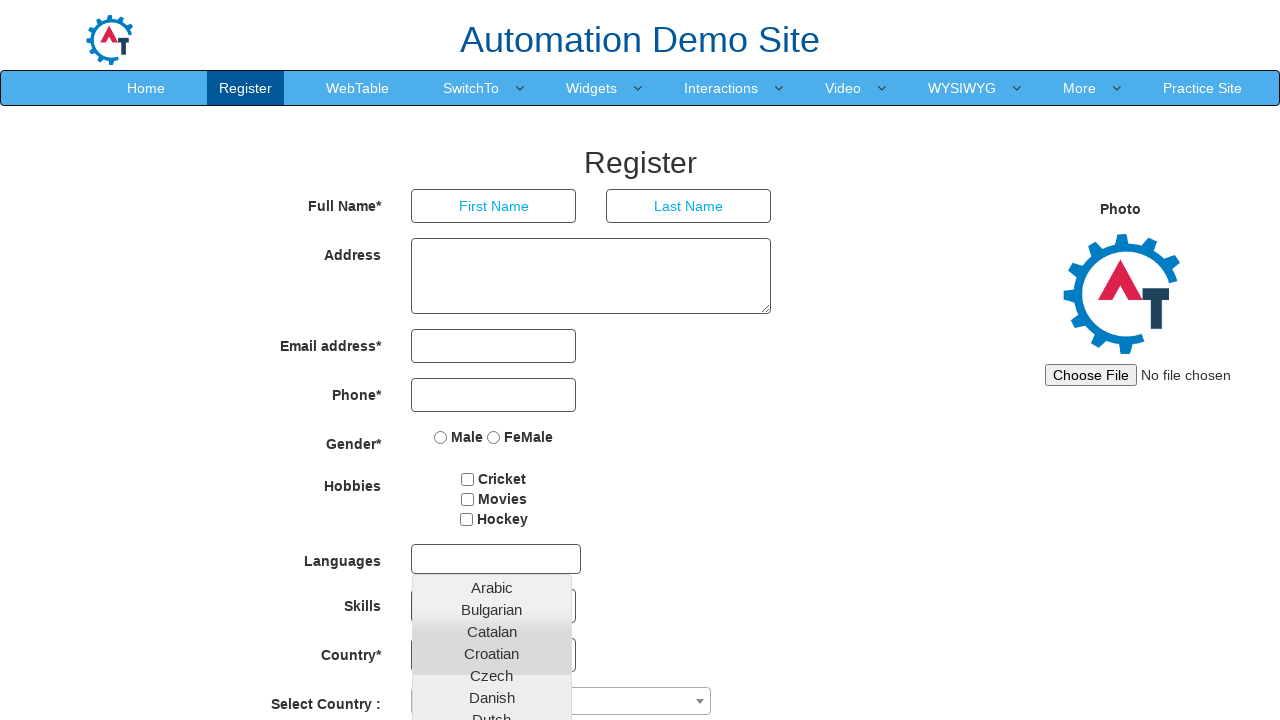

Verified language option is visible
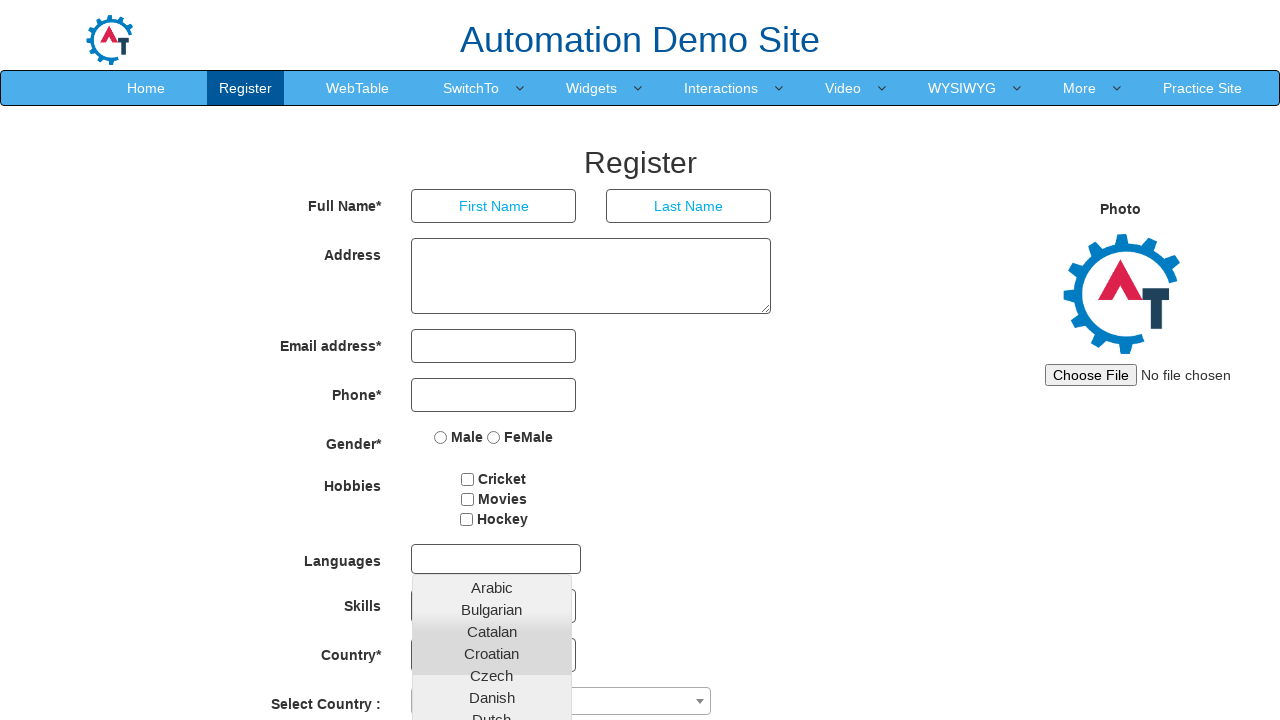

Verified language option is visible
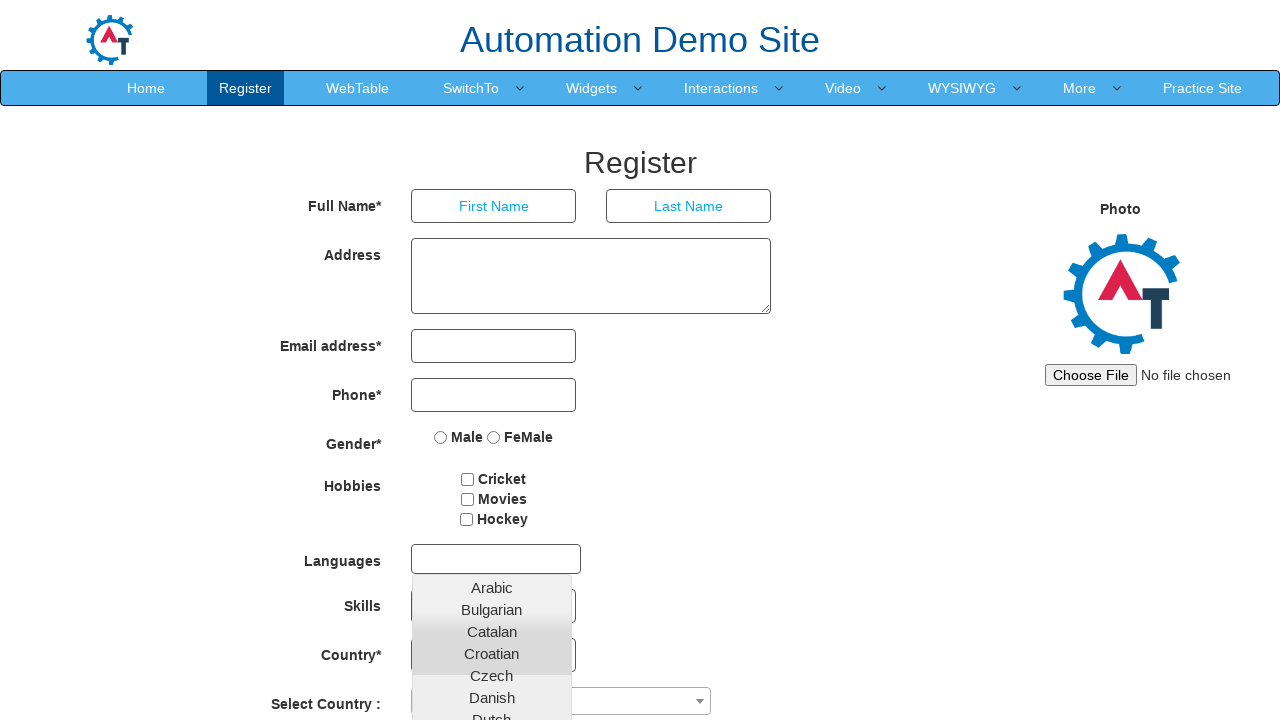

Verified language option is visible
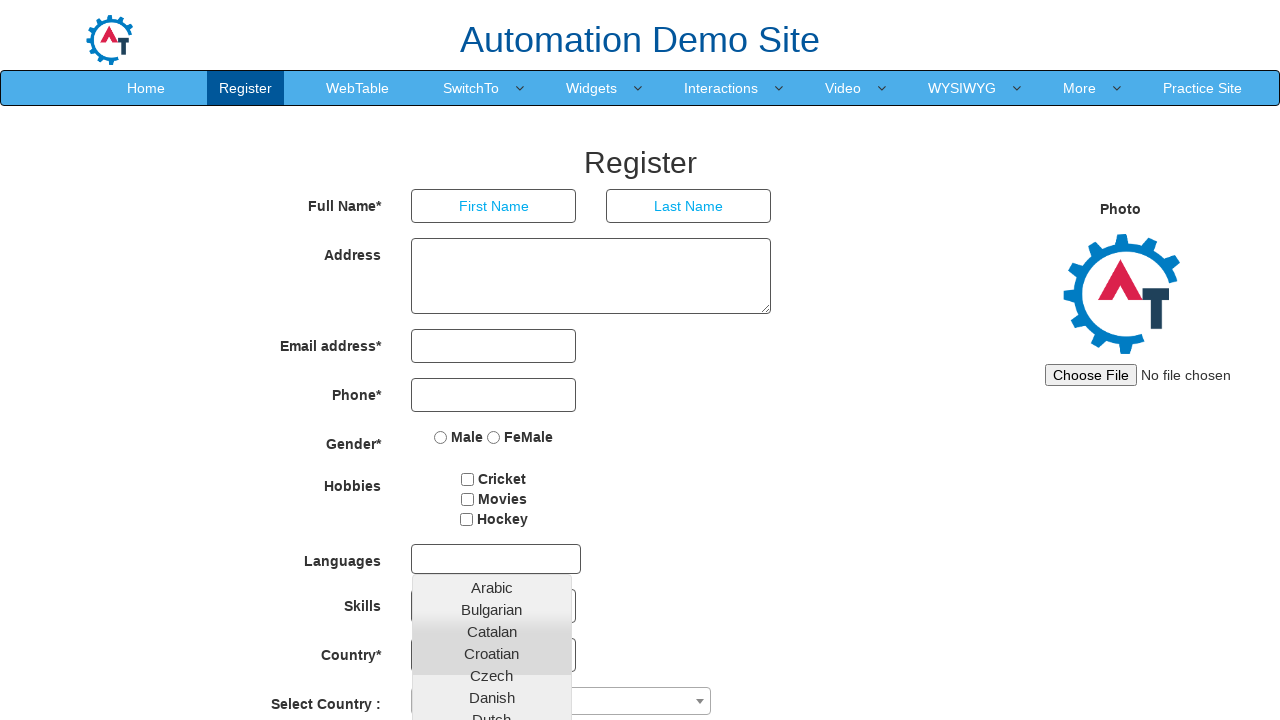

Verified language option is visible
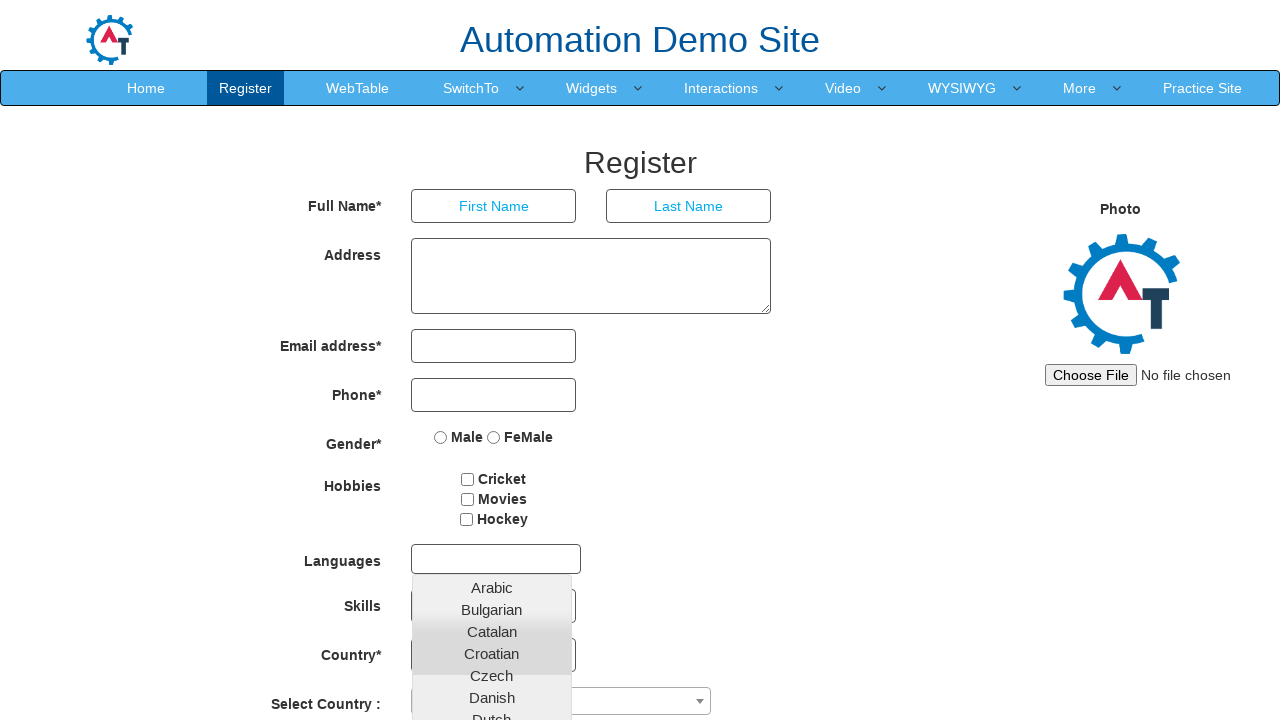

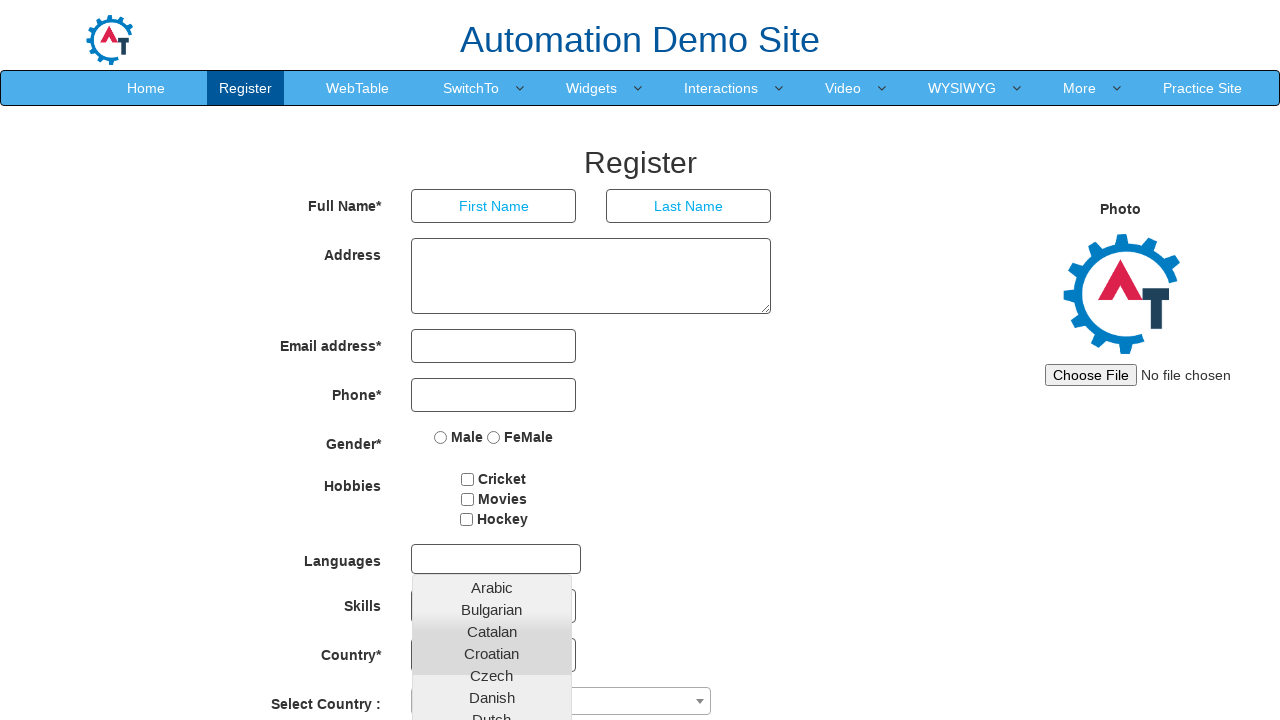